Navigates to Rahul Shetty Academy's Automation Practice page and verifies that a table with list items is present and accessible.

Starting URL: https://rahulshettyacademy.com/AutomationPractice/

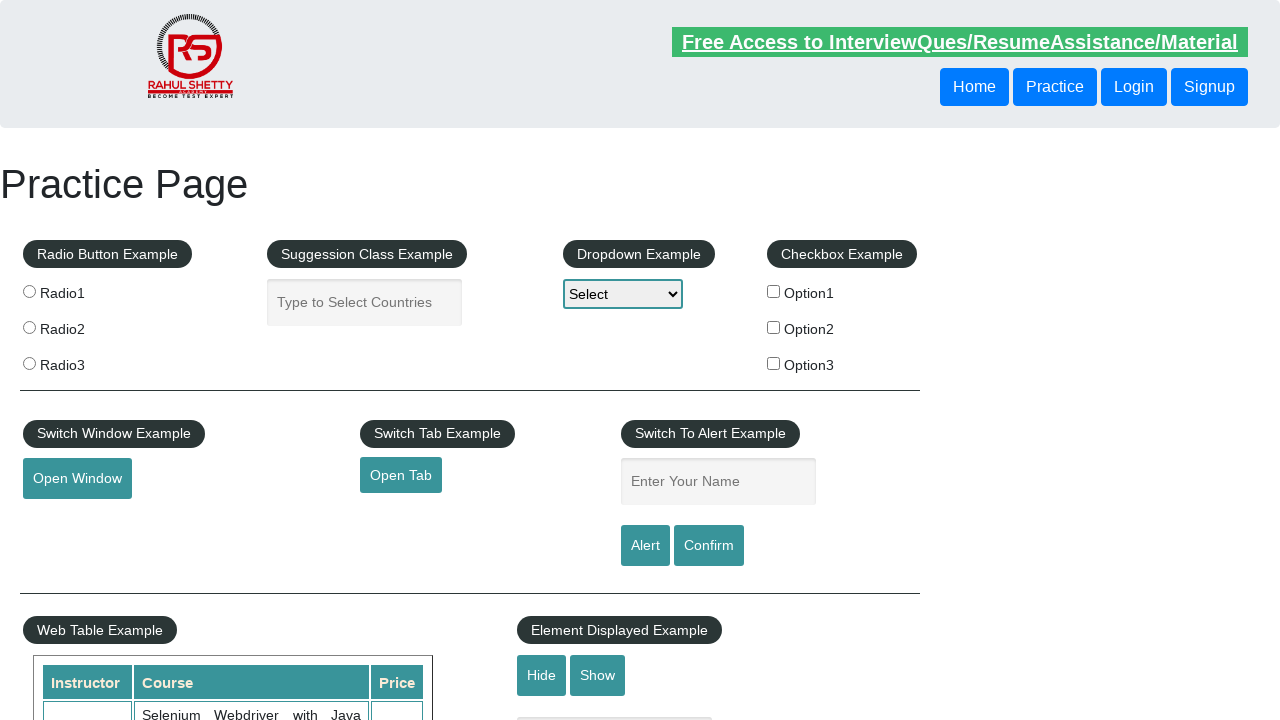

Waited for table with list items to be present
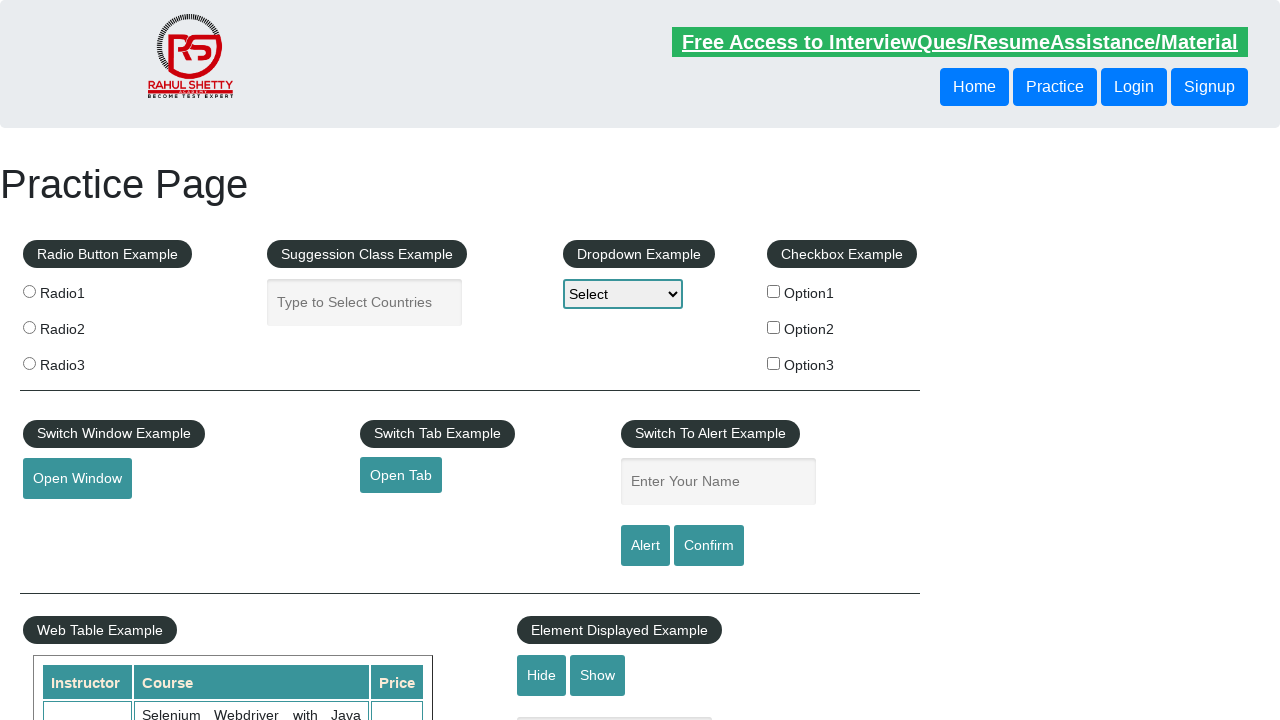

Located table list items
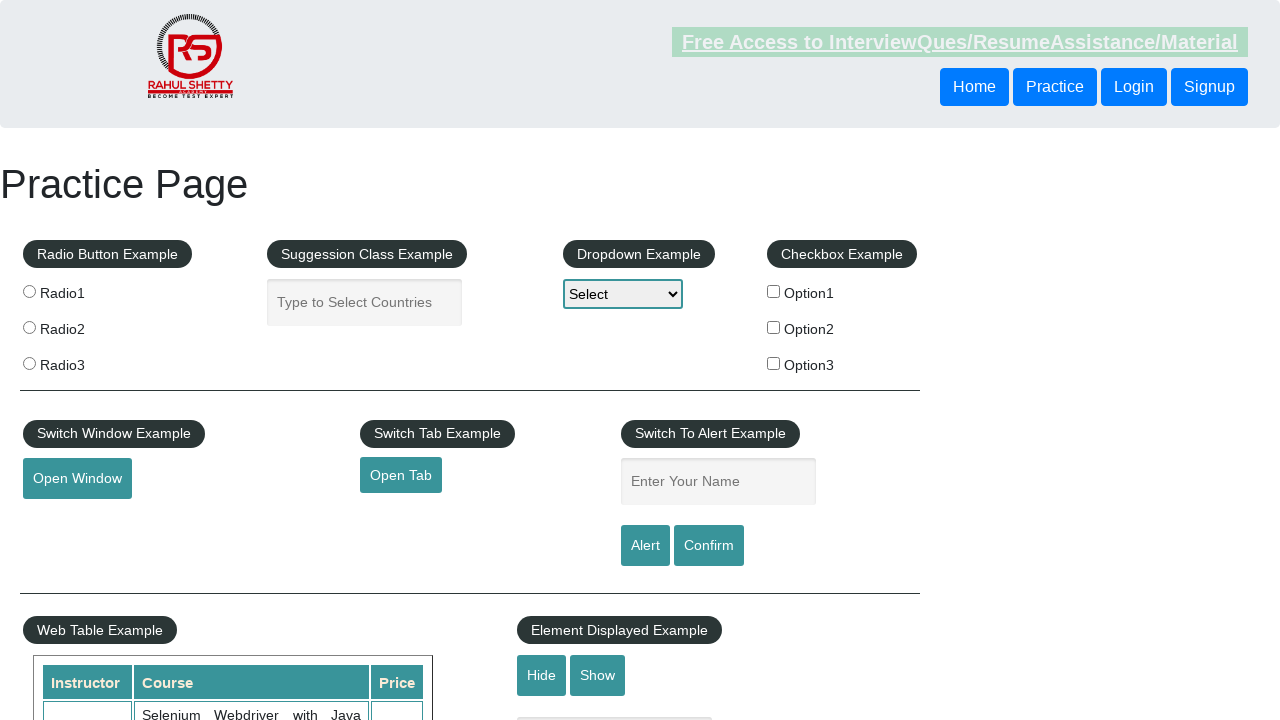

Verified first list item is visible
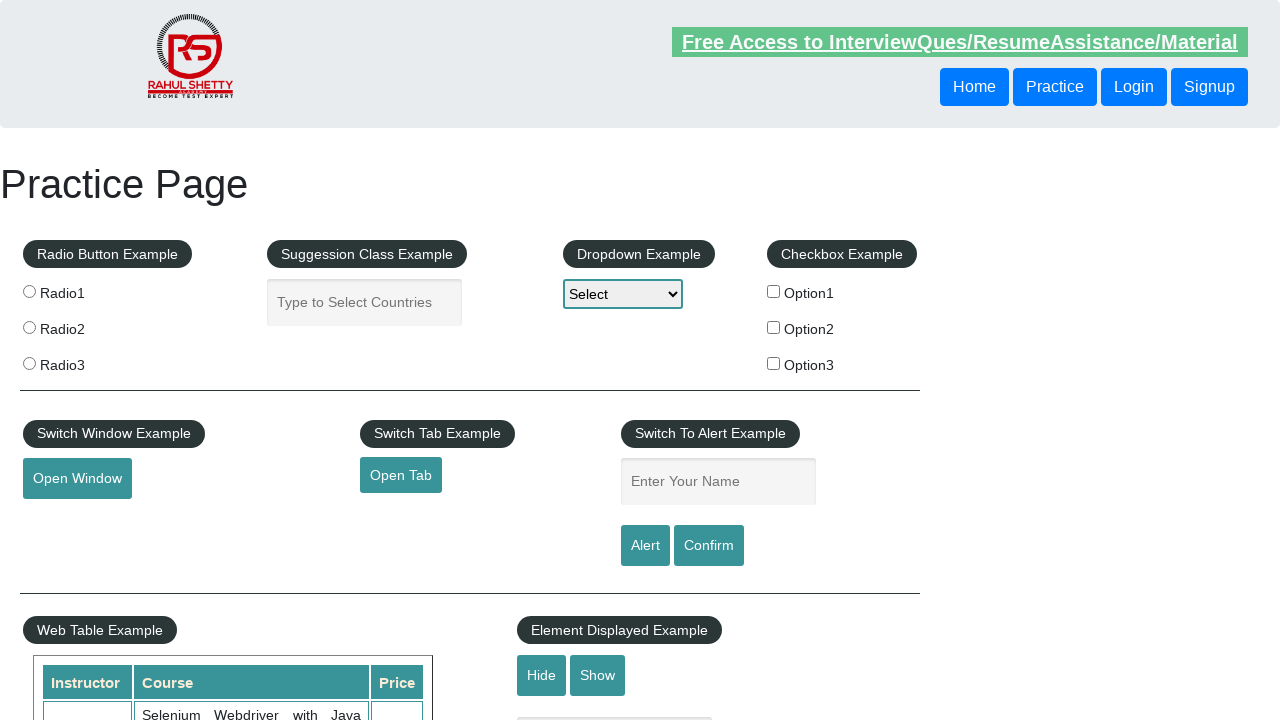

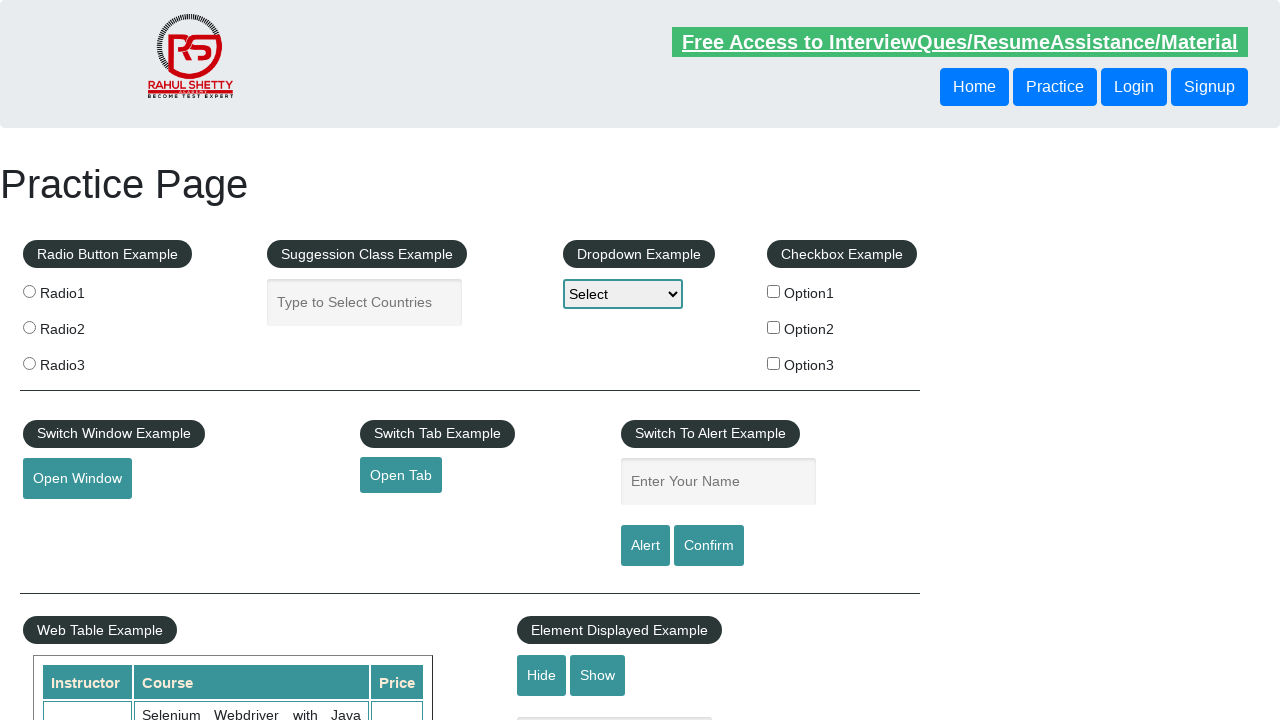